Tests interacting with an iframe using frame locator to fill a text field

Starting URL: https://ui.vision/demo/webtest/frames/

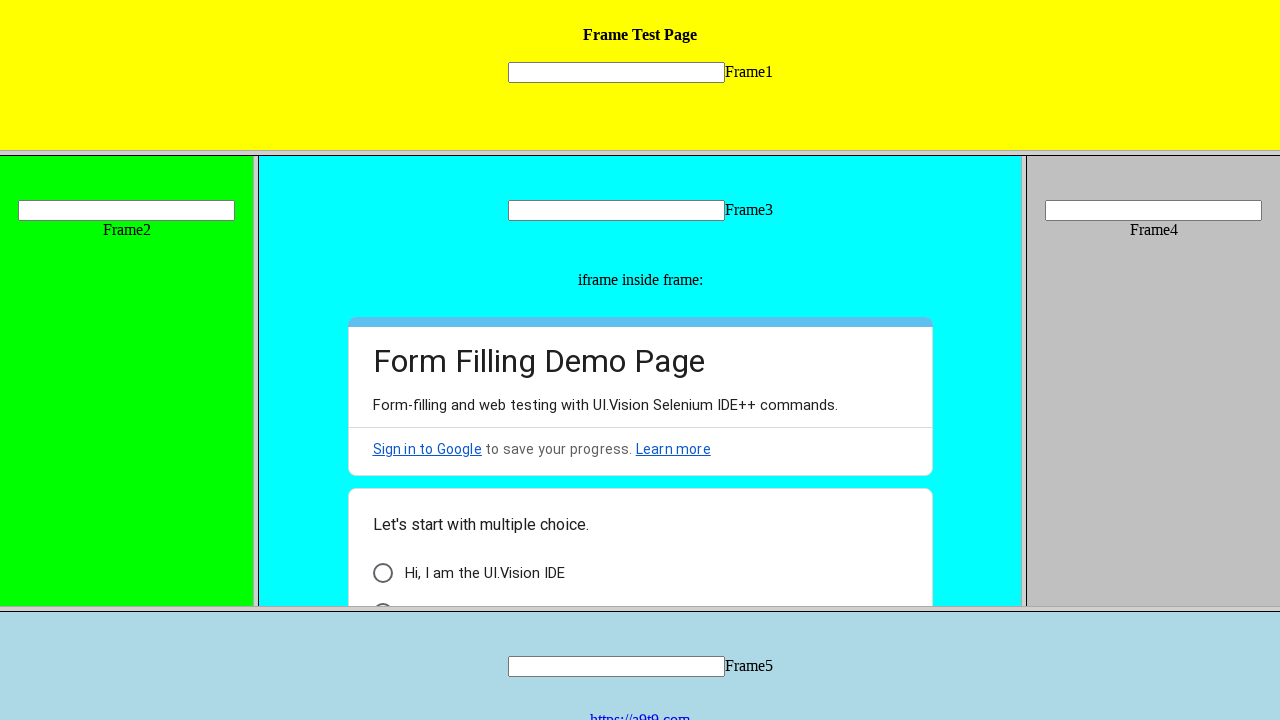

Waited for page to fully load
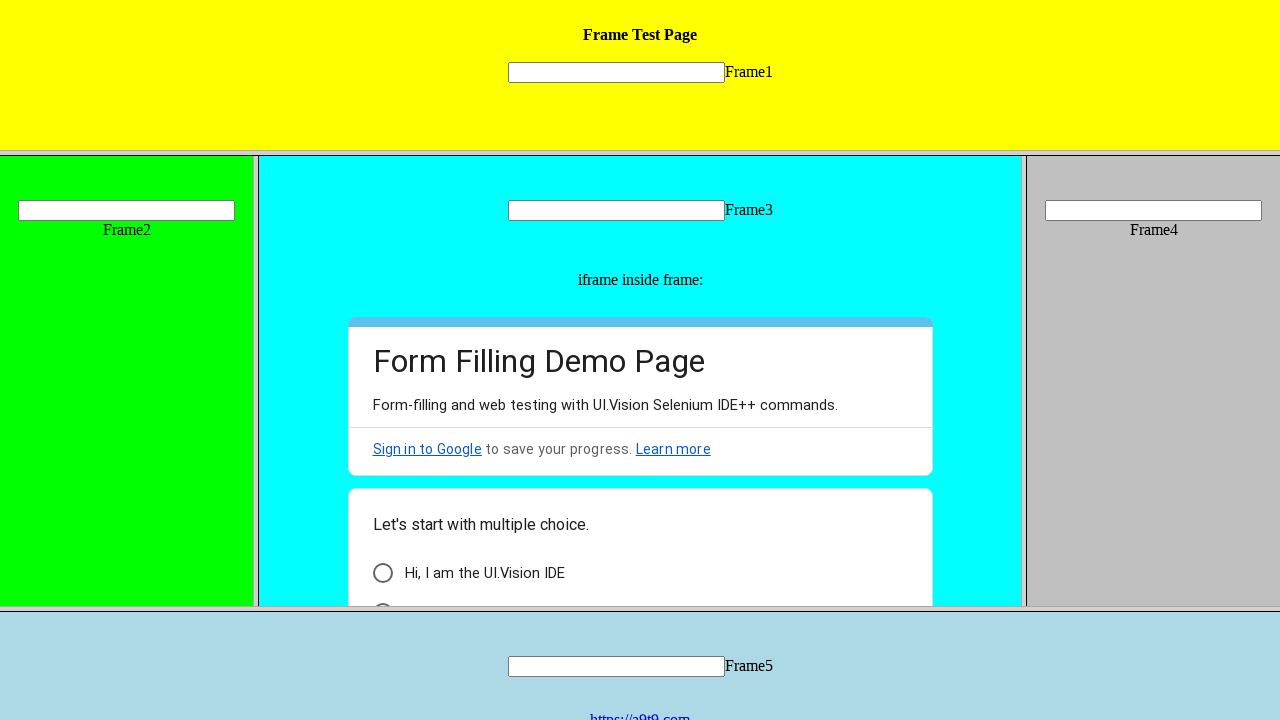

Located iframe with src='frame_1.html'
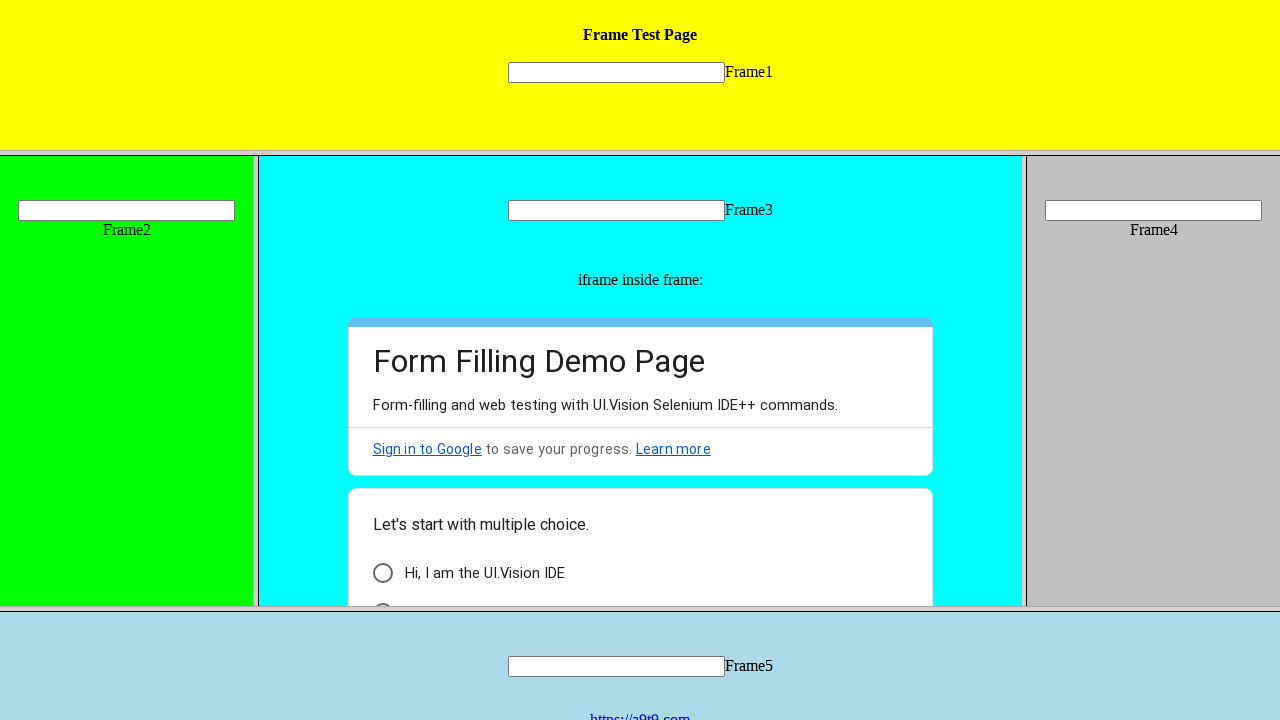

Filled text field 'mytext1' in iframe with 'Greetings' on [src="frame_1.html"] >> internal:control=enter-frame >> [name="mytext1"]
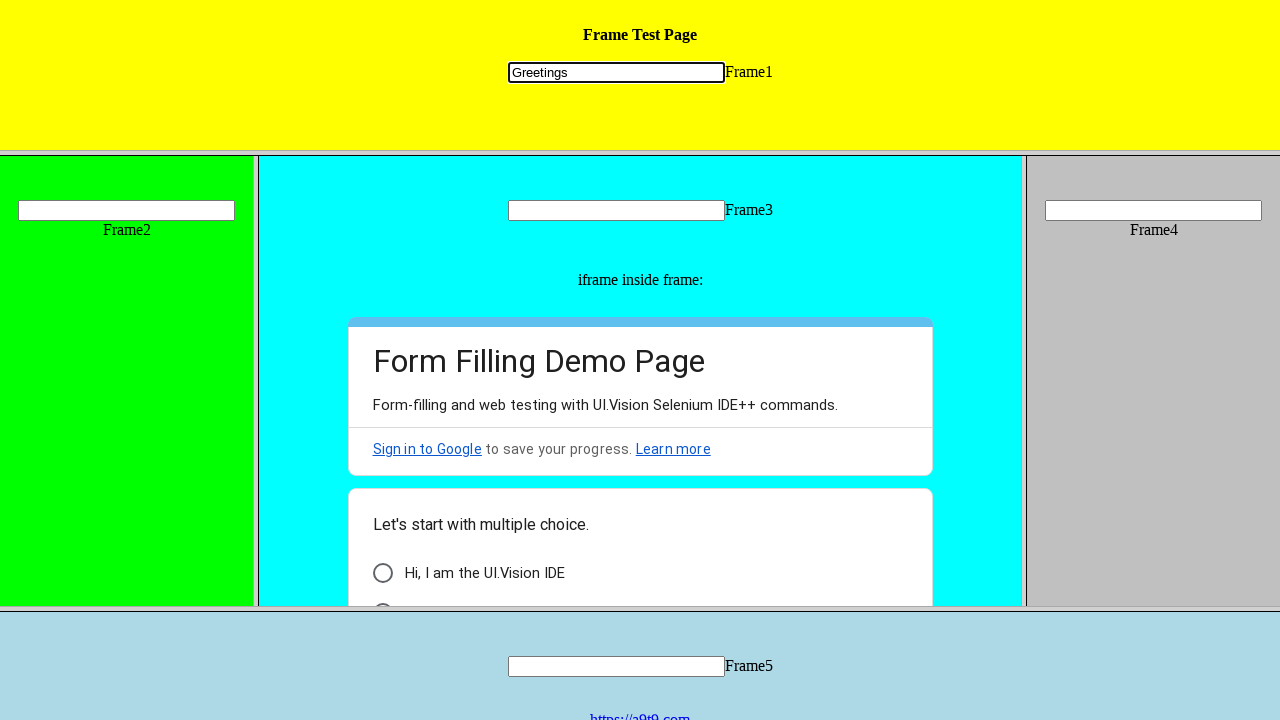

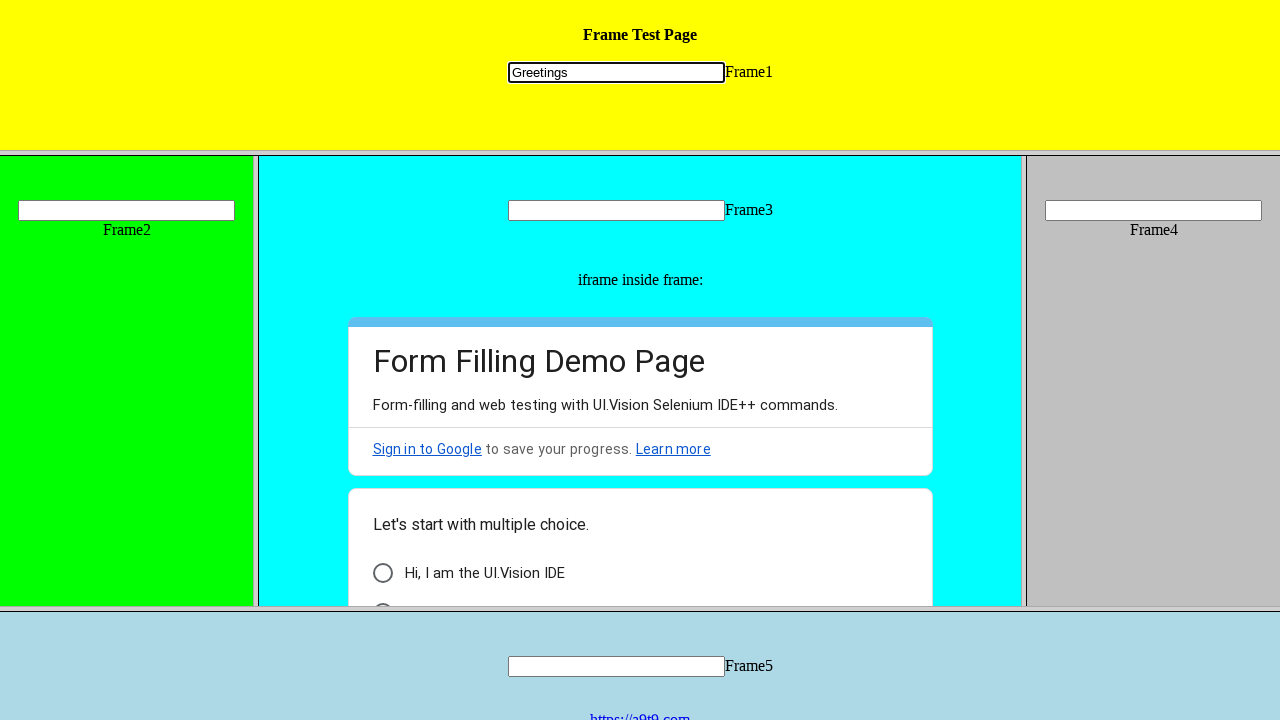